Tests an e-commerce site by adding specific items to cart, proceeding to checkout, and applying a promo code

Starting URL: https://rahulshettyacademy.com/seleniumPractise/#/

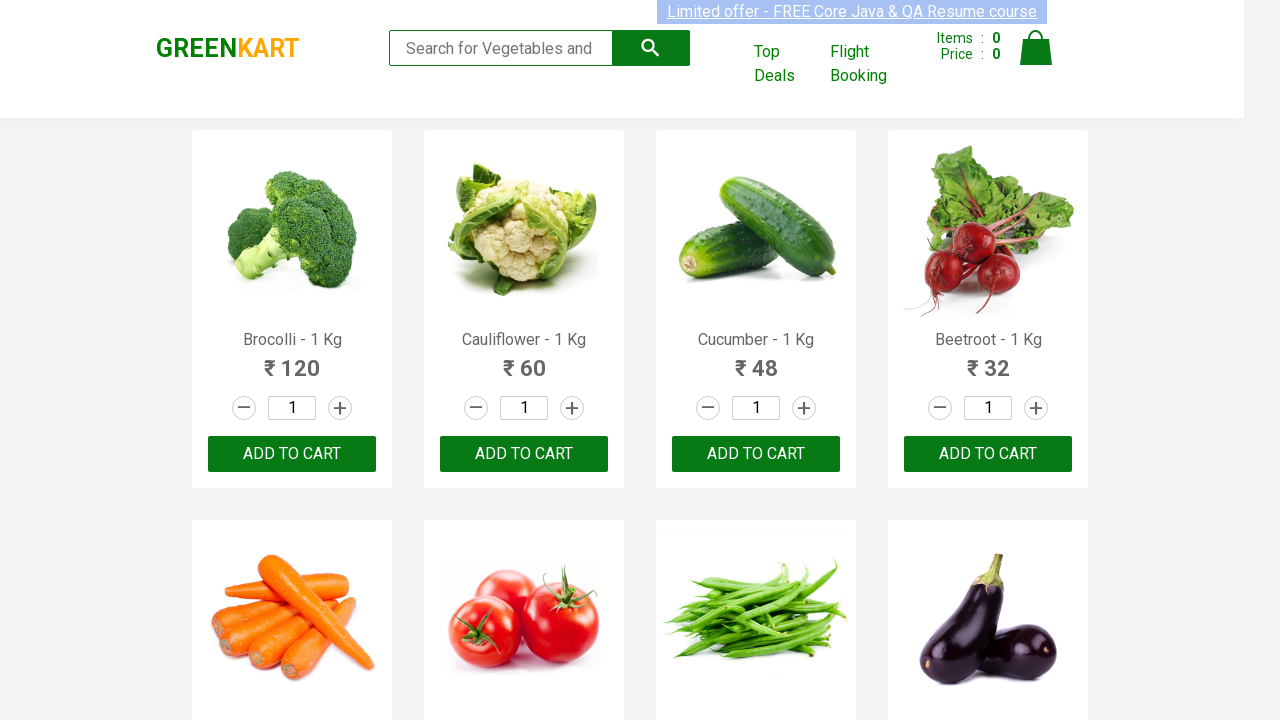

Retrieved all product names from the page
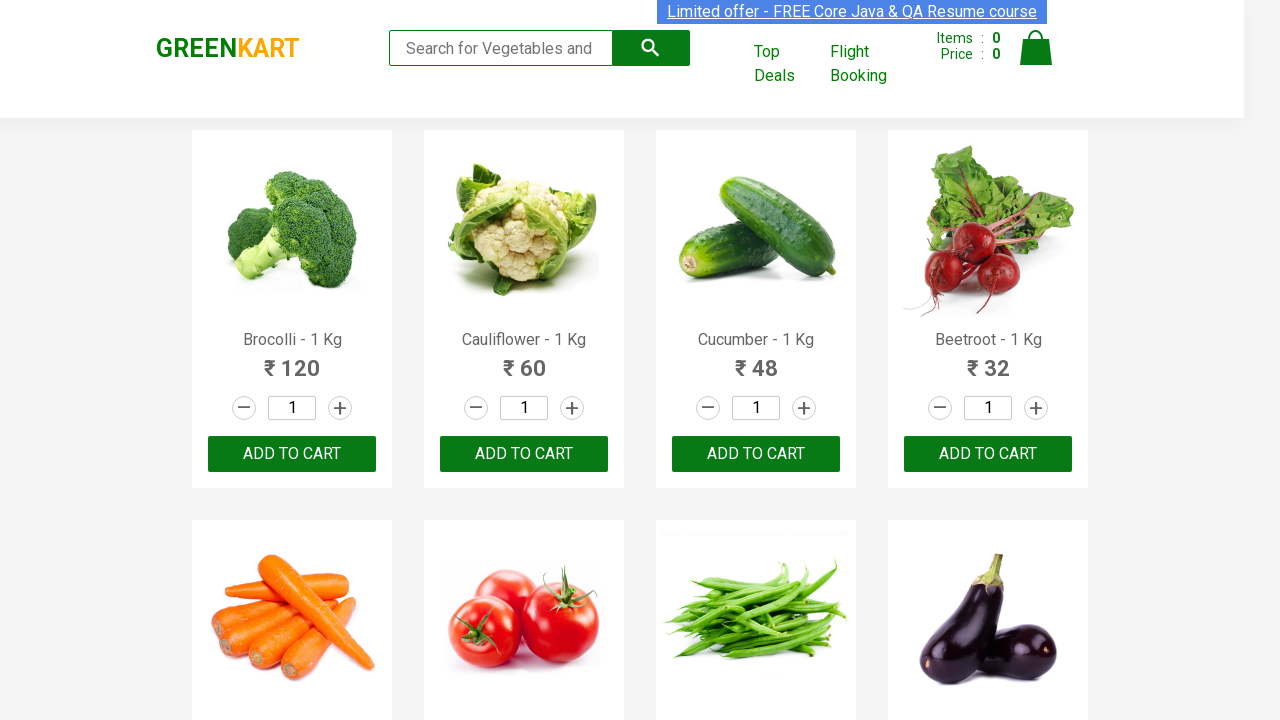

Added 'Brocolli' to cart at (292, 454) on xpath=//div[@class='product-action']/button >> nth=0
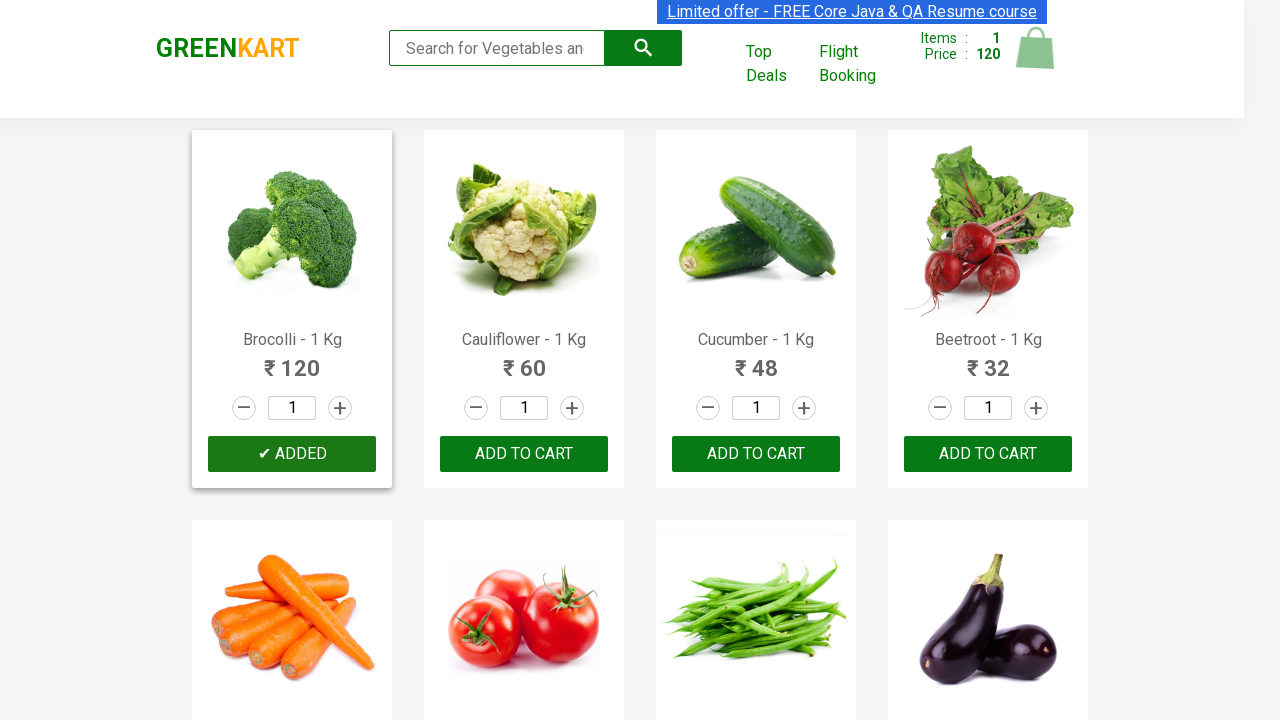

Added 'Cucumber' to cart at (756, 454) on xpath=//div[@class='product-action']/button >> nth=2
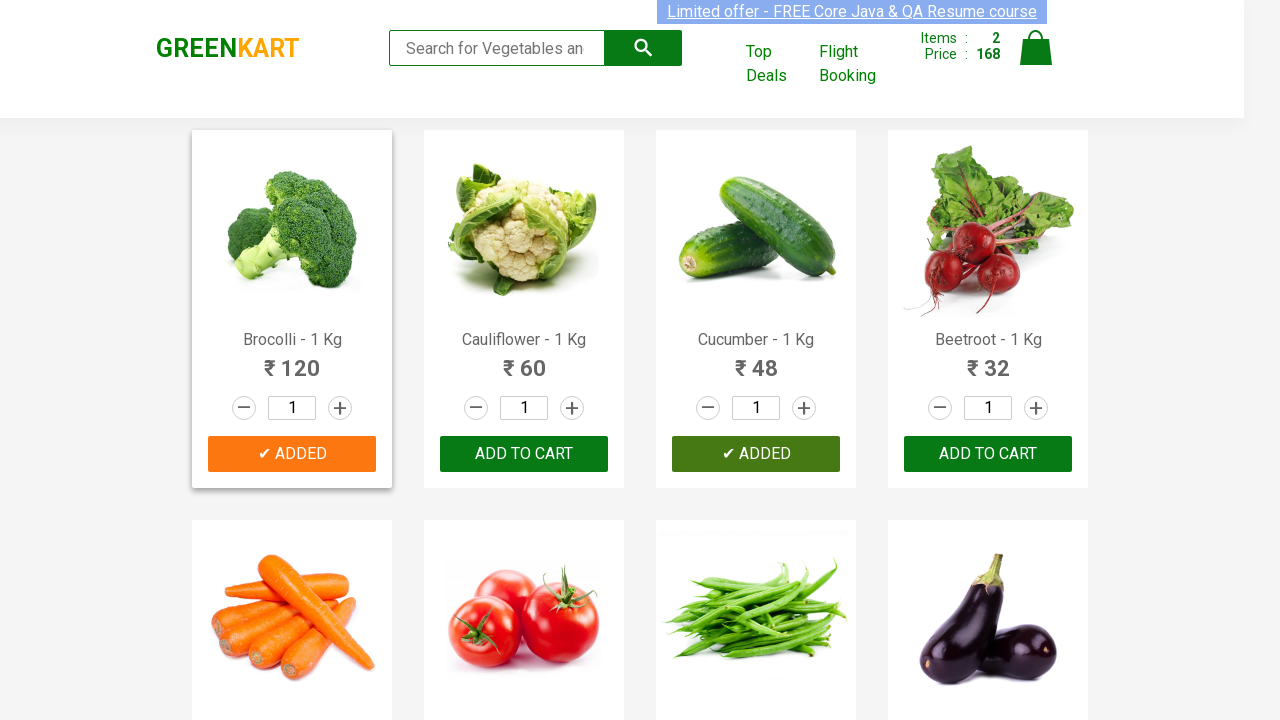

Clicked on cart icon to view cart at (1036, 48) on img[alt='Cart']
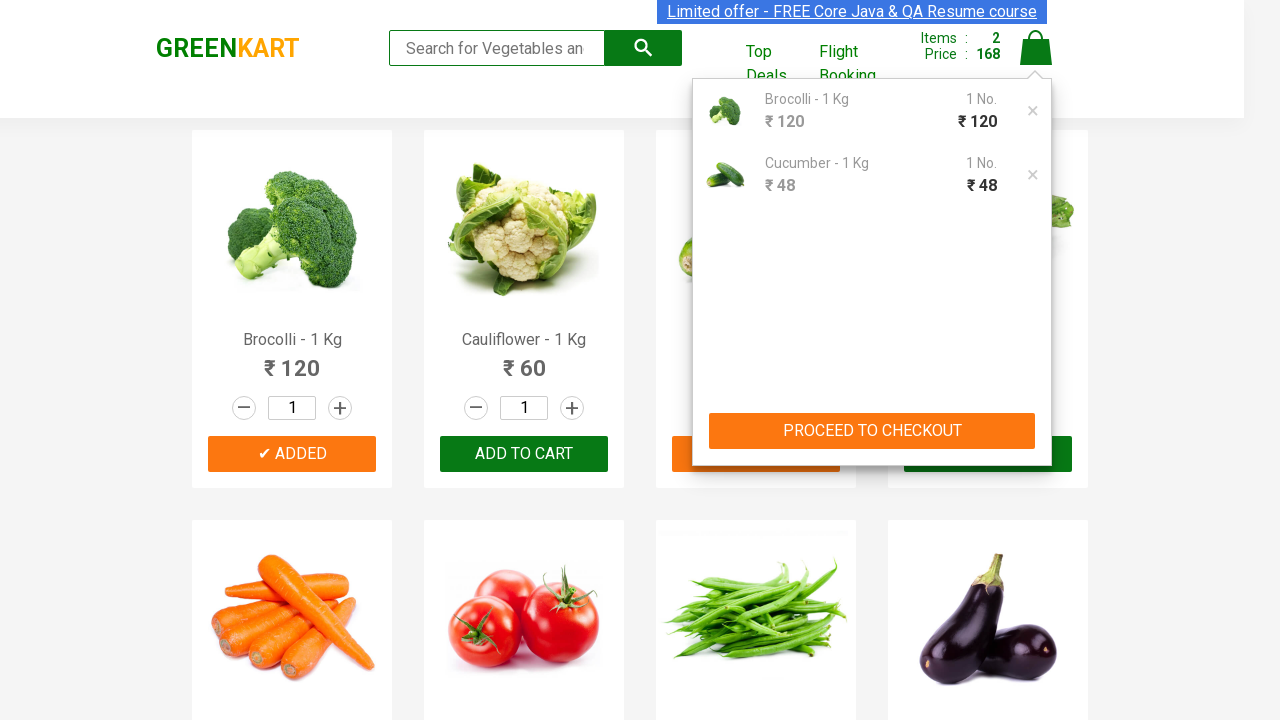

Clicked proceed to checkout button at (872, 431) on xpath=//button[text()='PROCEED TO CHECKOUT']
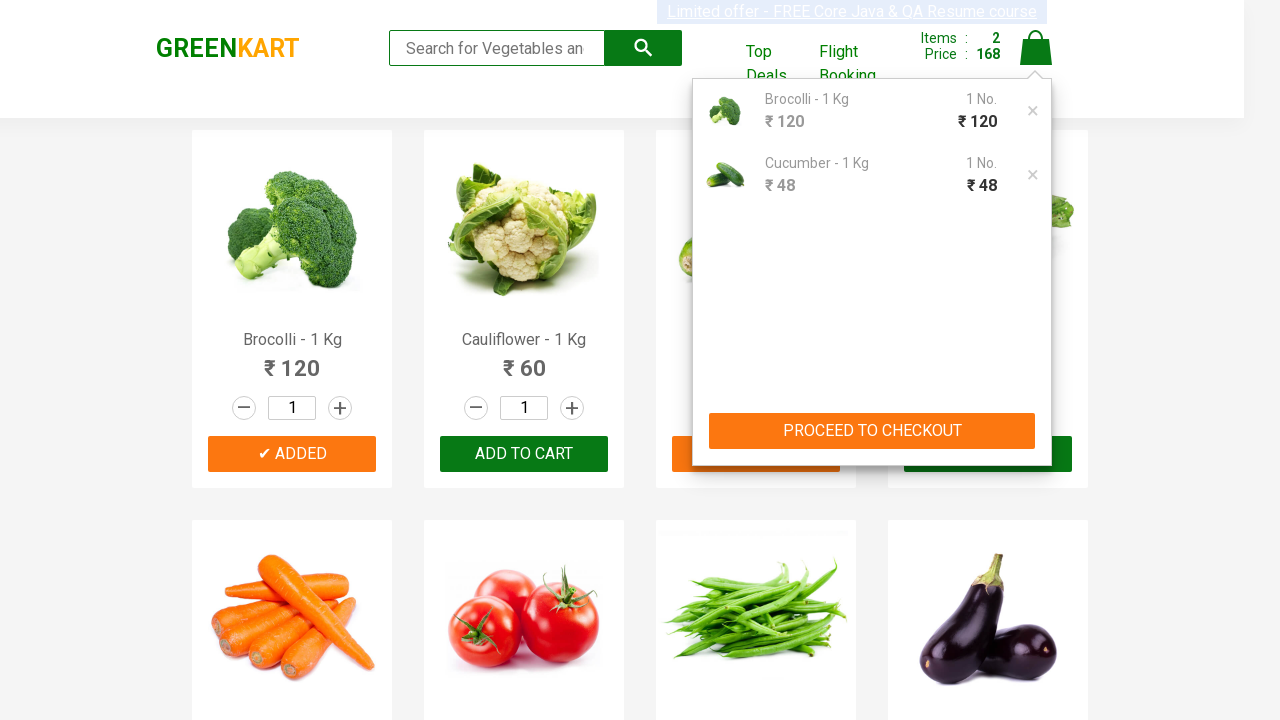

Promo code field loaded
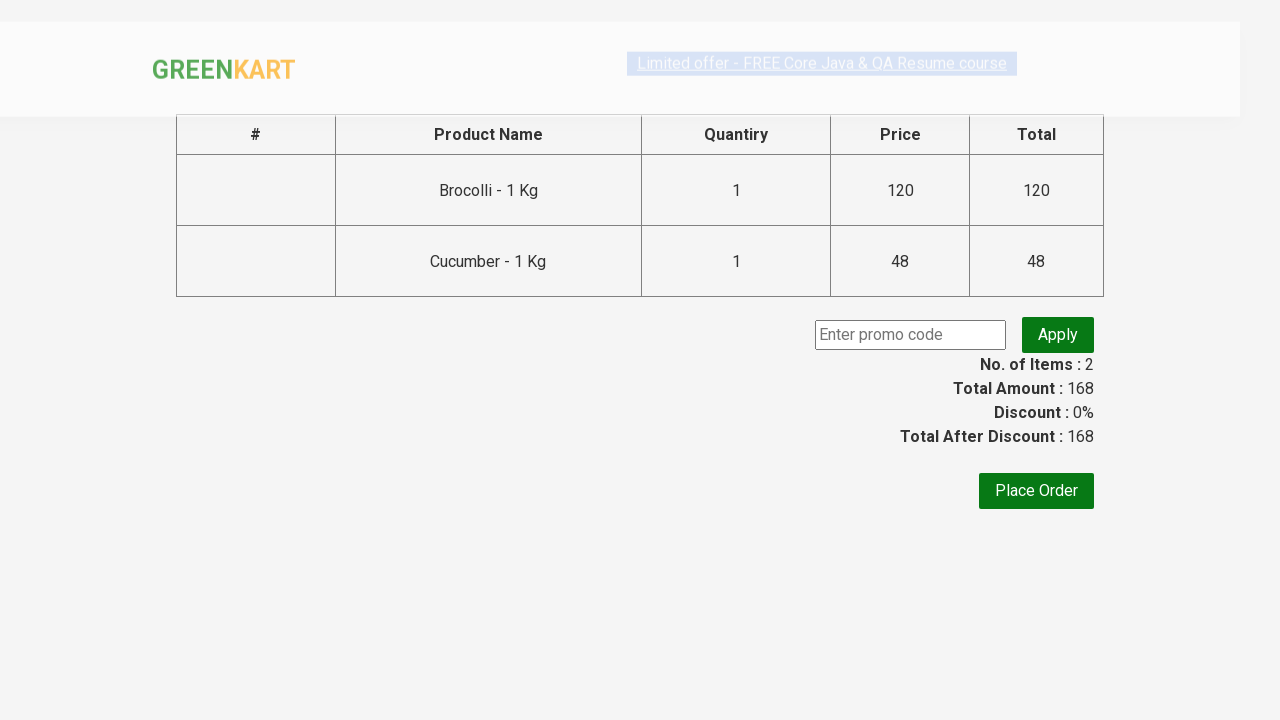

Entered promo code 'rahulshettyacademy' on .promoCode
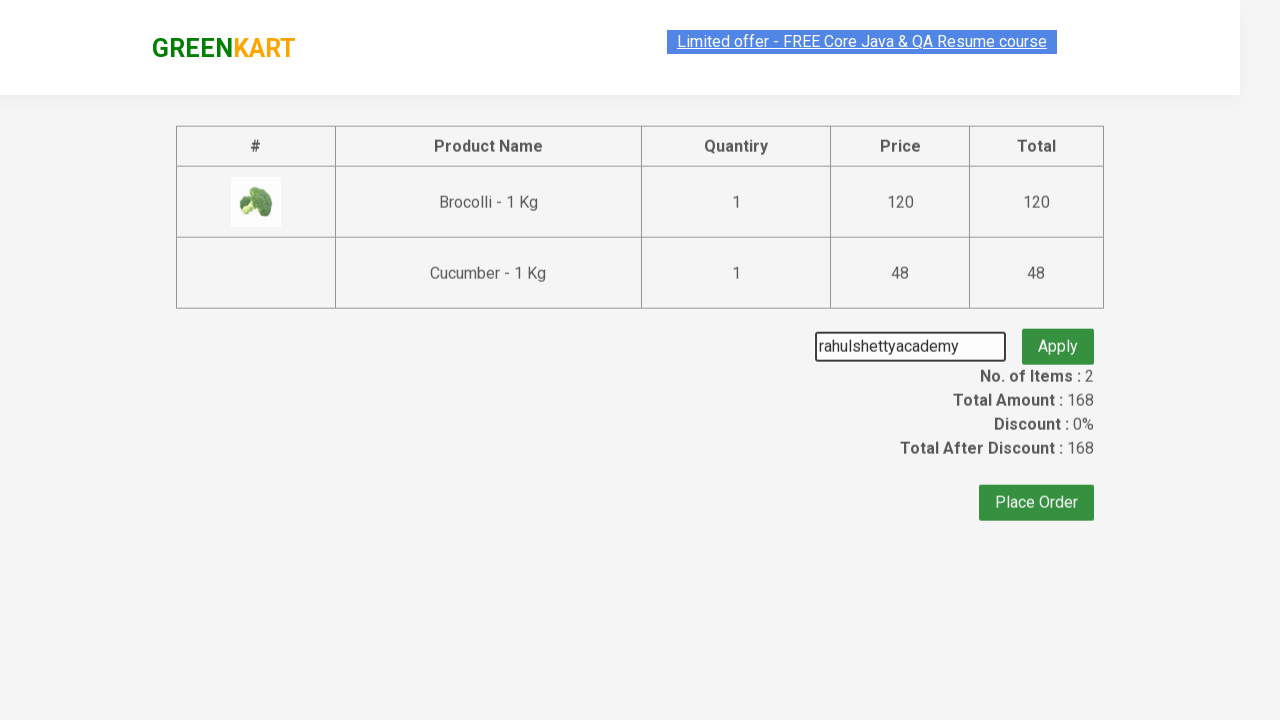

Clicked apply promo button at (1058, 335) on .promoBtn
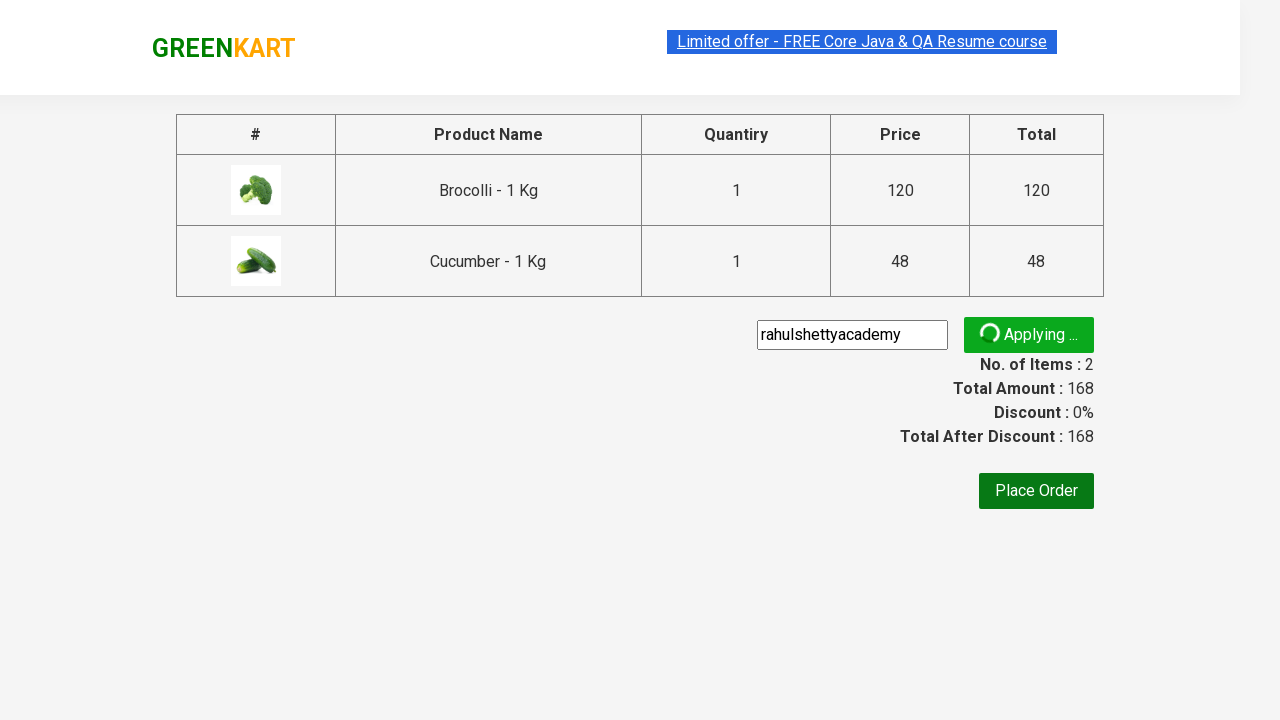

Promo code applied successfully - confirmation message displayed
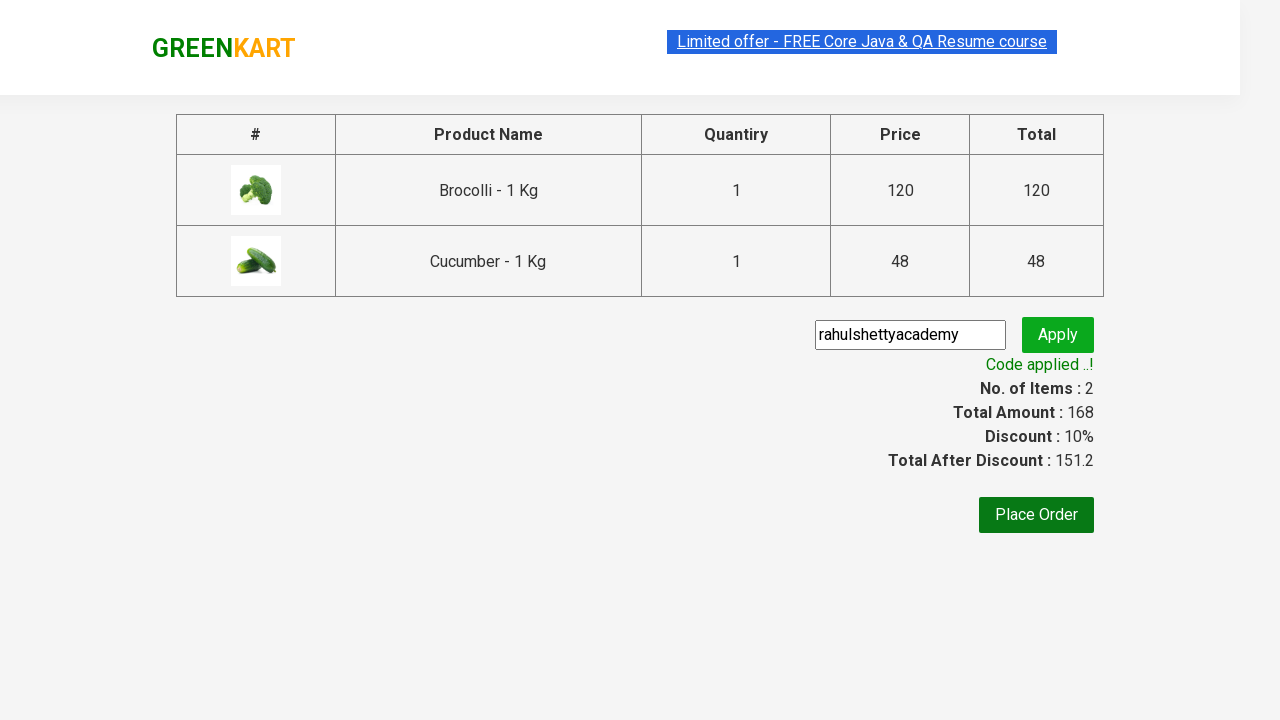

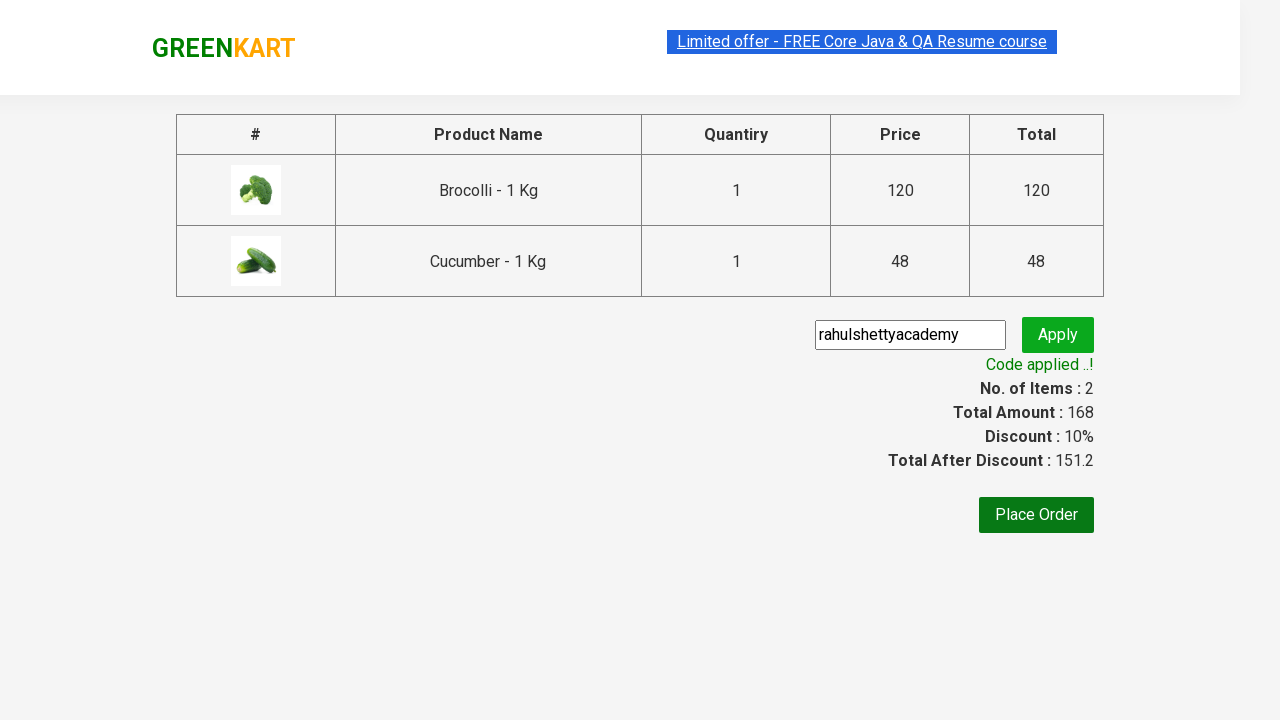